Tests multiple window handling by clicking a link that opens a new window, then switching between windows and verifying their titles and URLs.

Starting URL: https://the-internet.herokuapp.com/windows

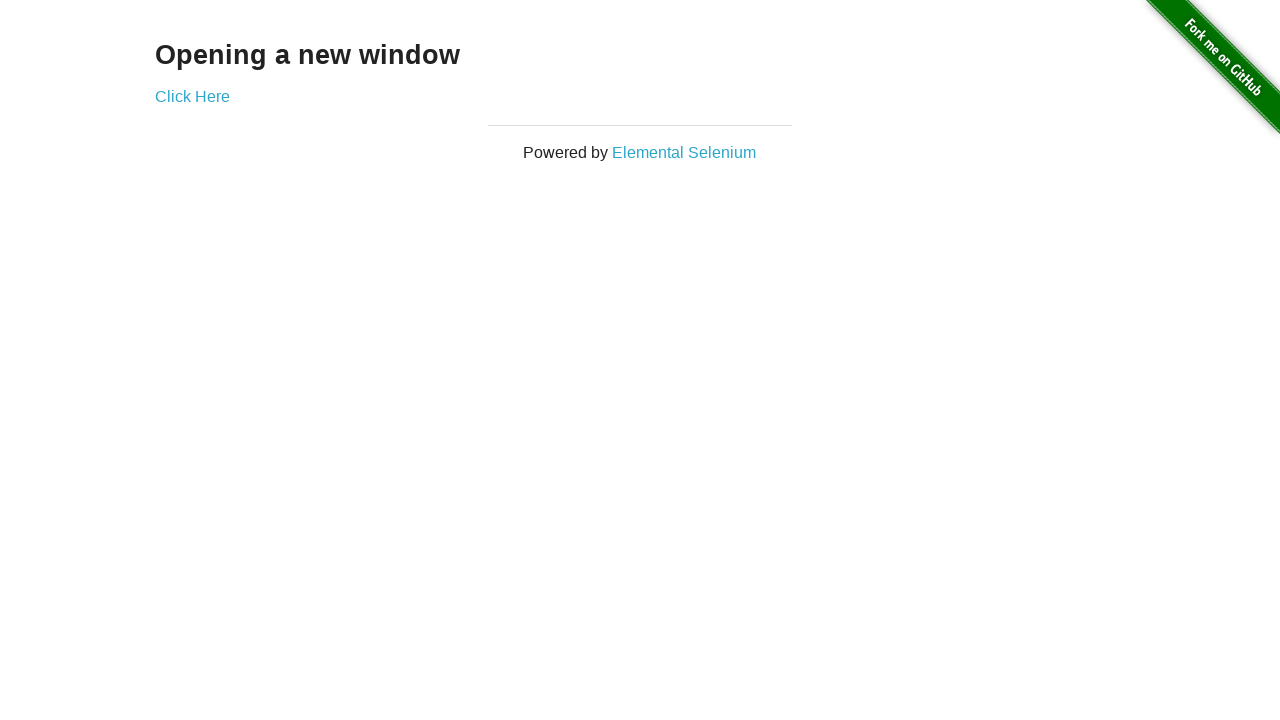

Verified initial context has exactly one page
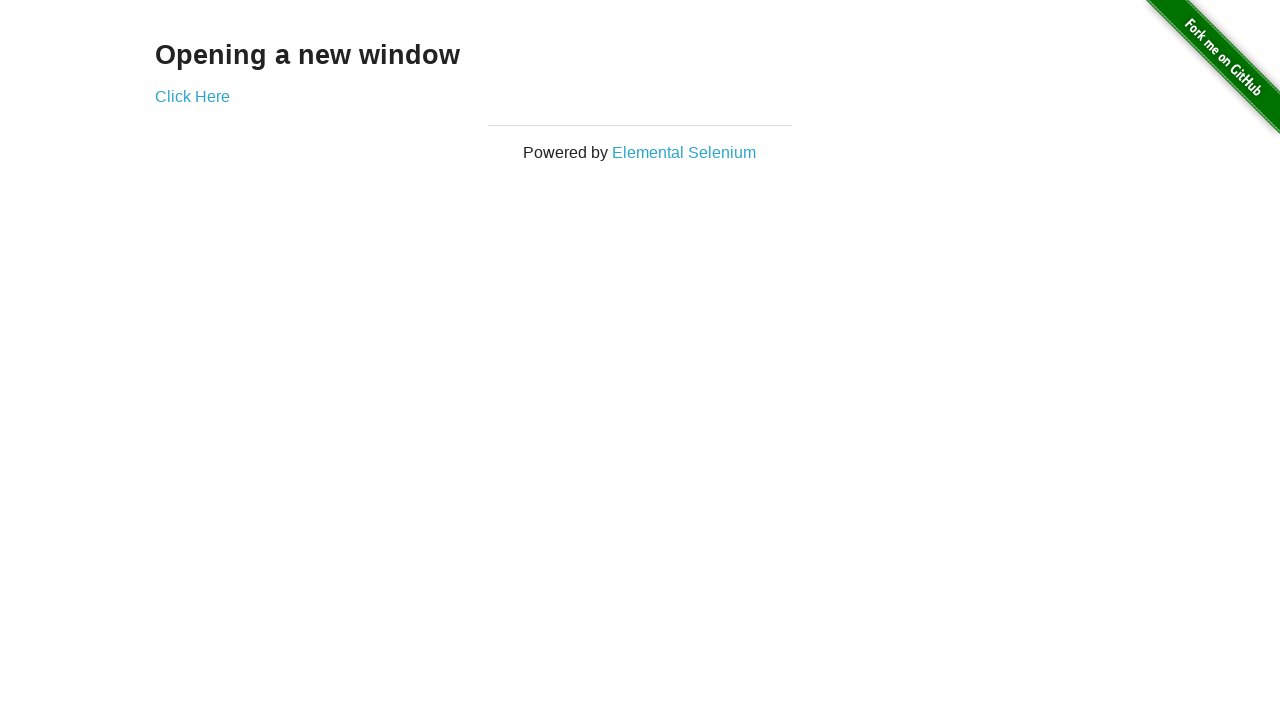

Clicked 'Click Here' link to open new window at (192, 96) on .example a
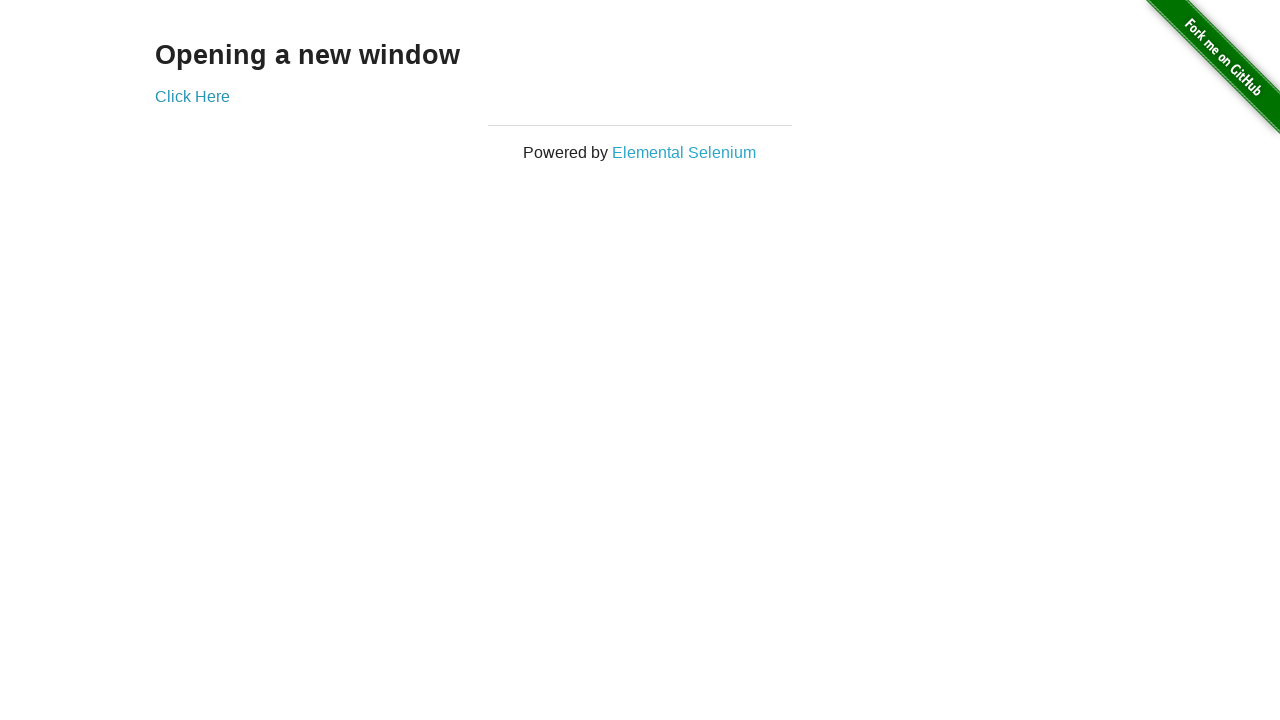

Captured new page object from context
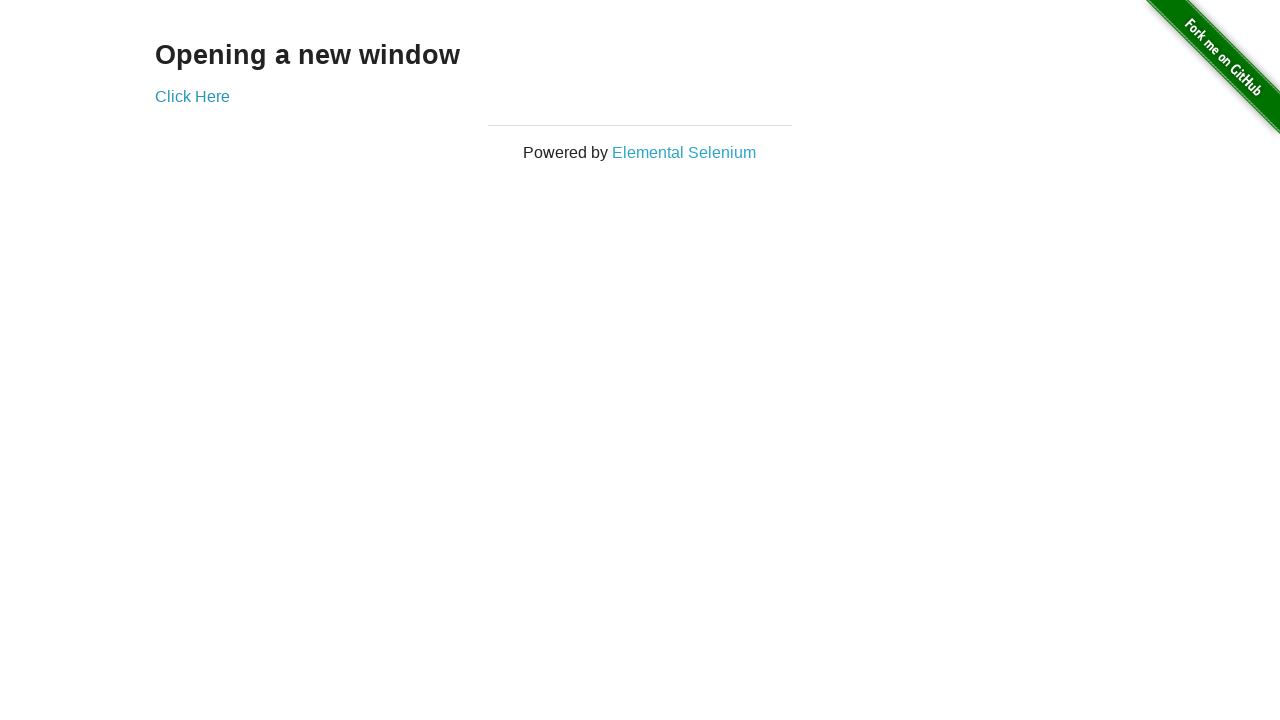

Verified context now contains exactly two pages
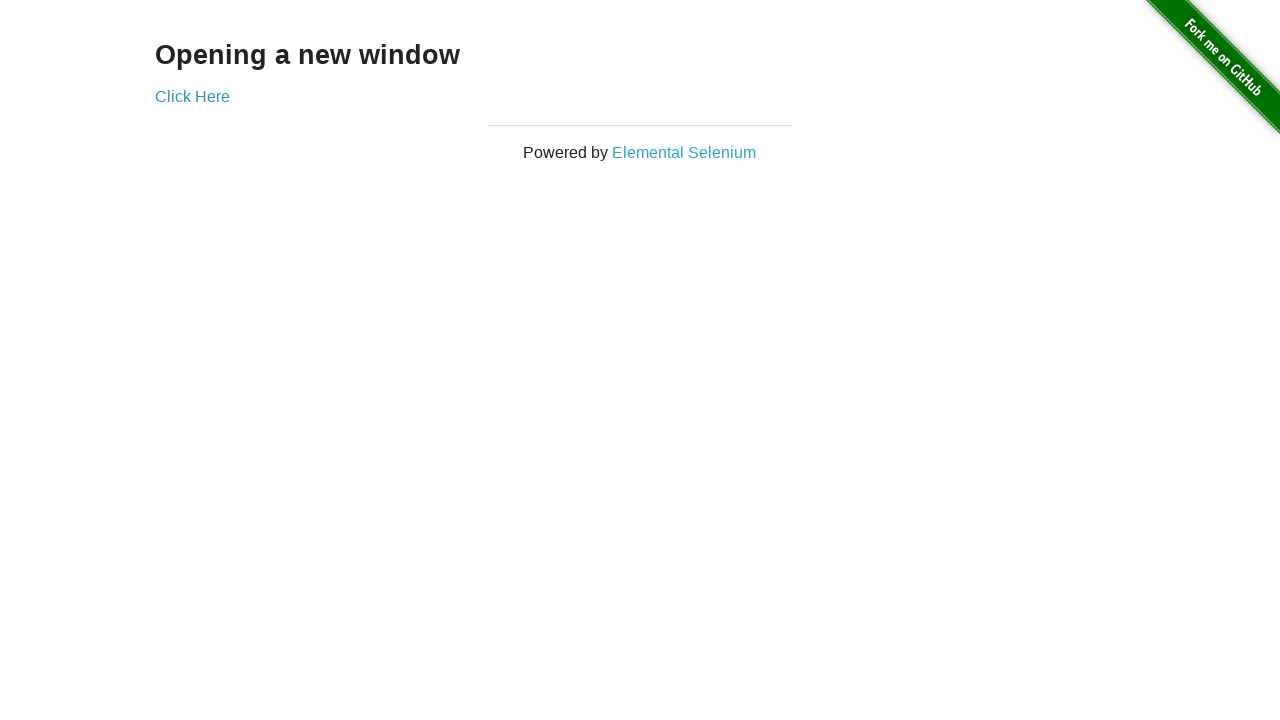

Verified original page title is 'The Internet'
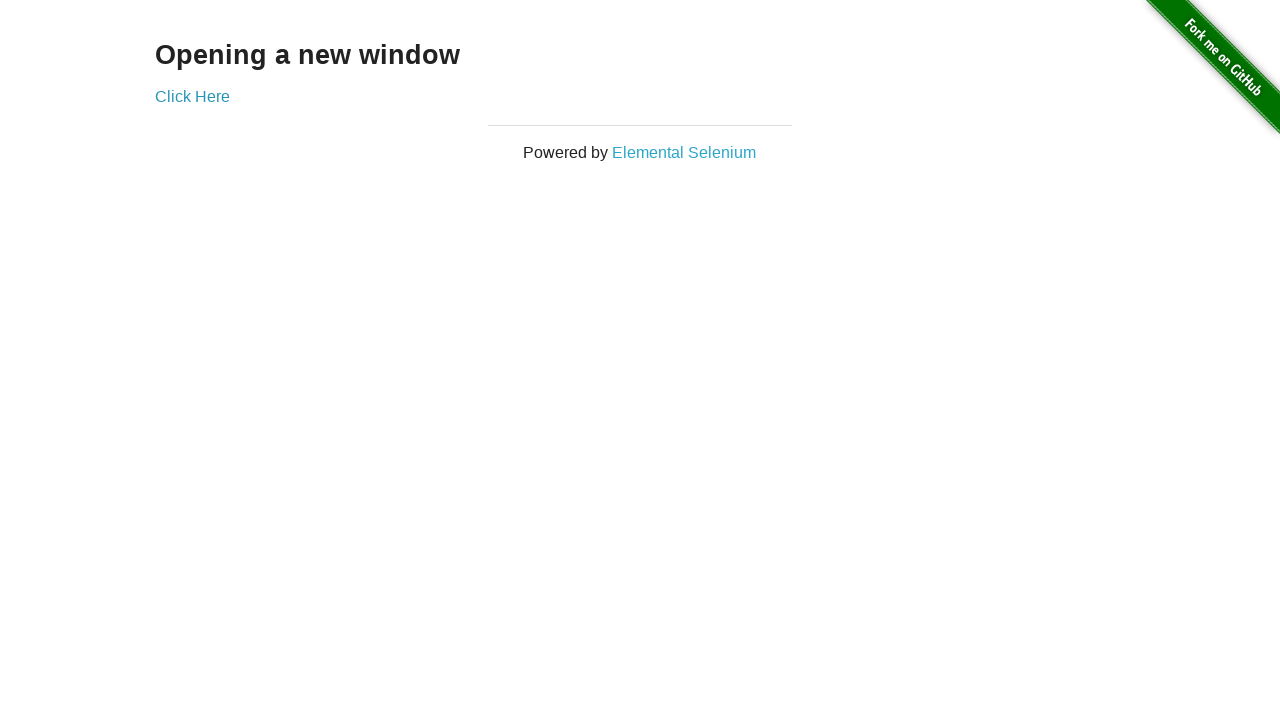

Verified original page URL is https://the-internet.herokuapp.com/windows
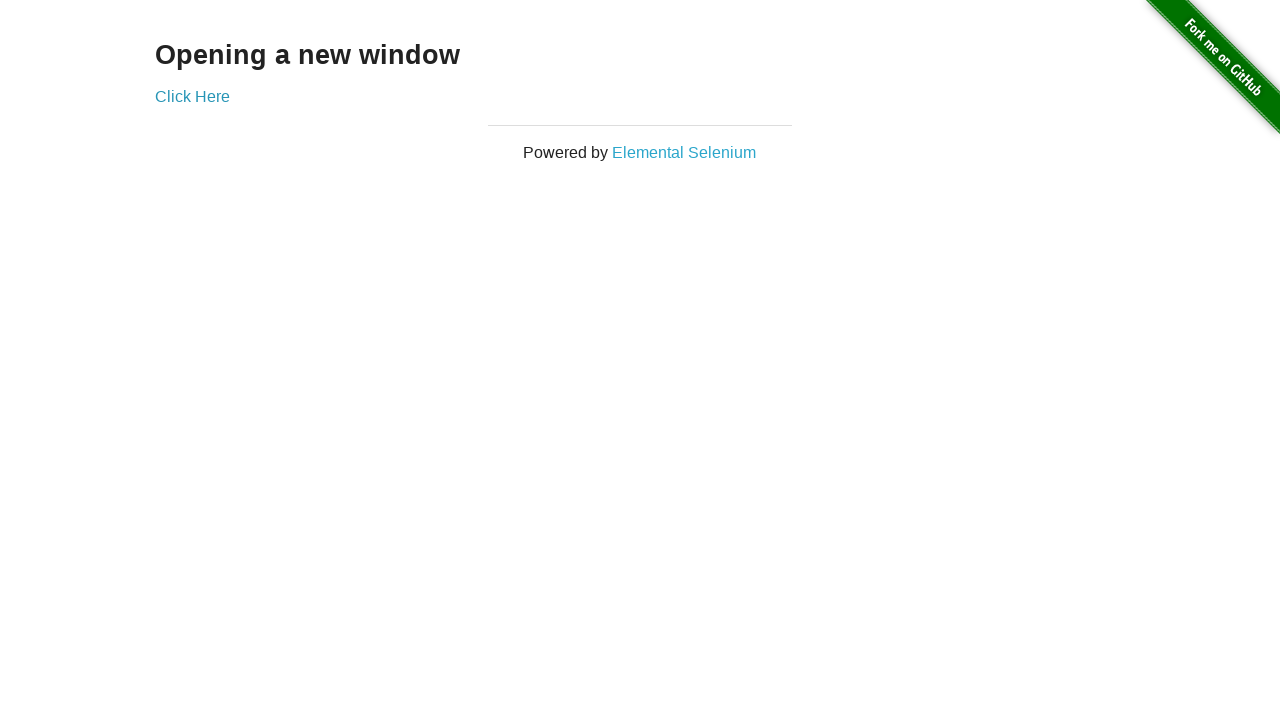

Waited for new page to complete loading
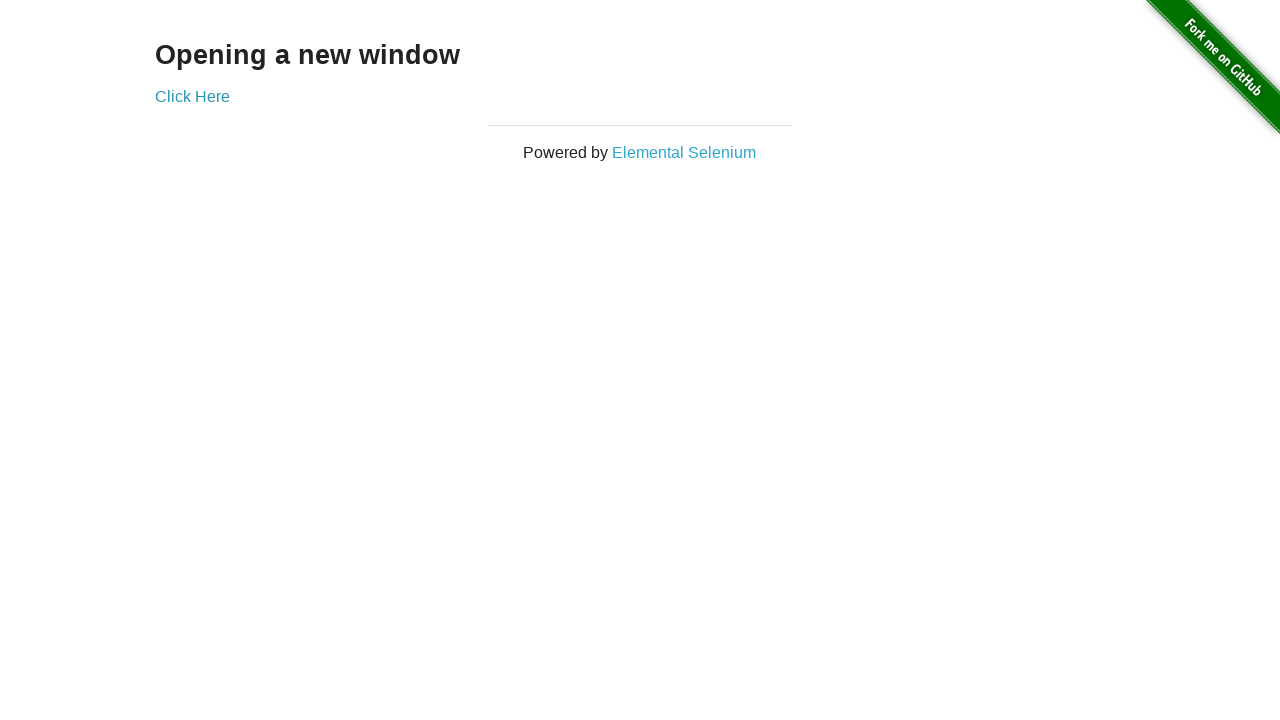

Verified new page title is 'New Window'
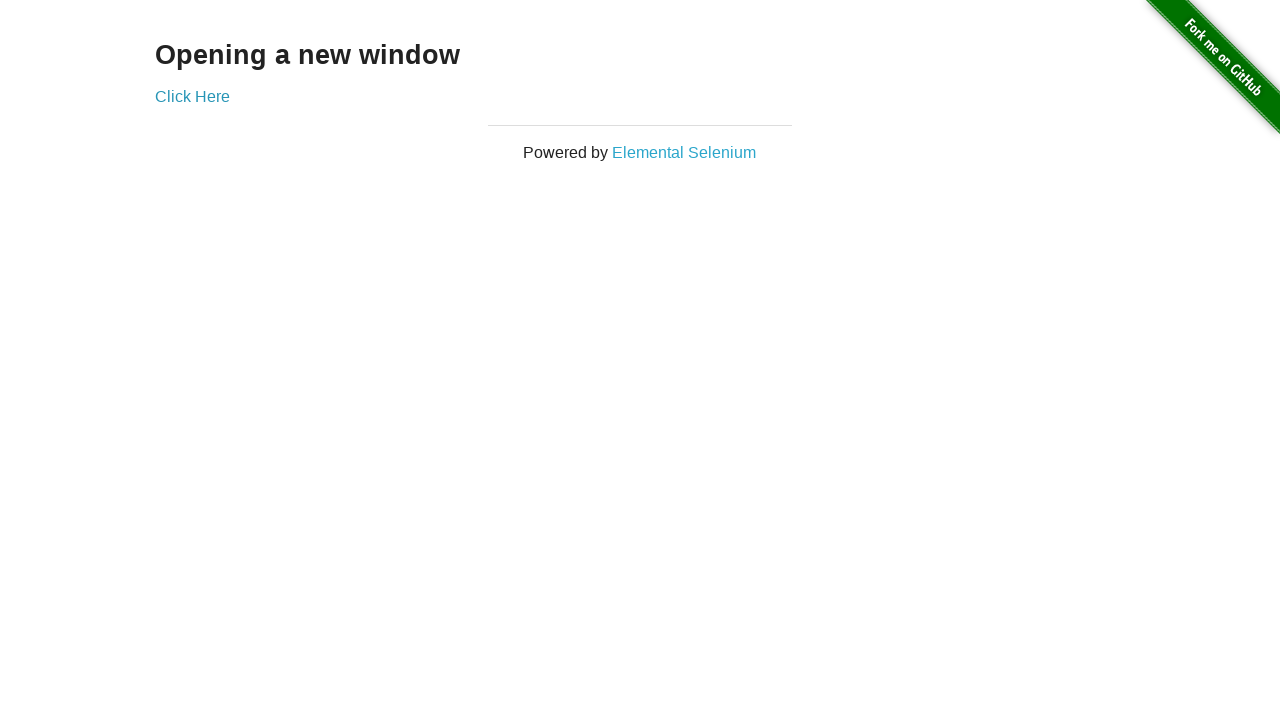

Verified new page URL is https://the-internet.herokuapp.com/windows/new
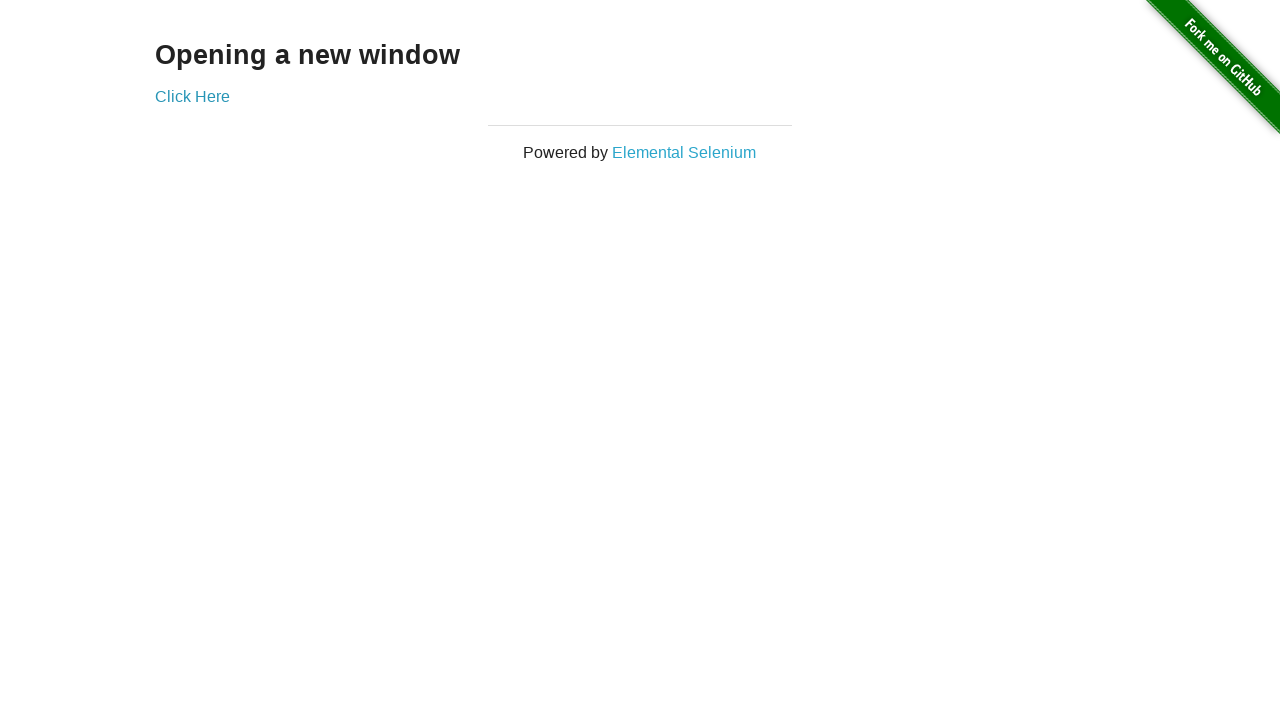

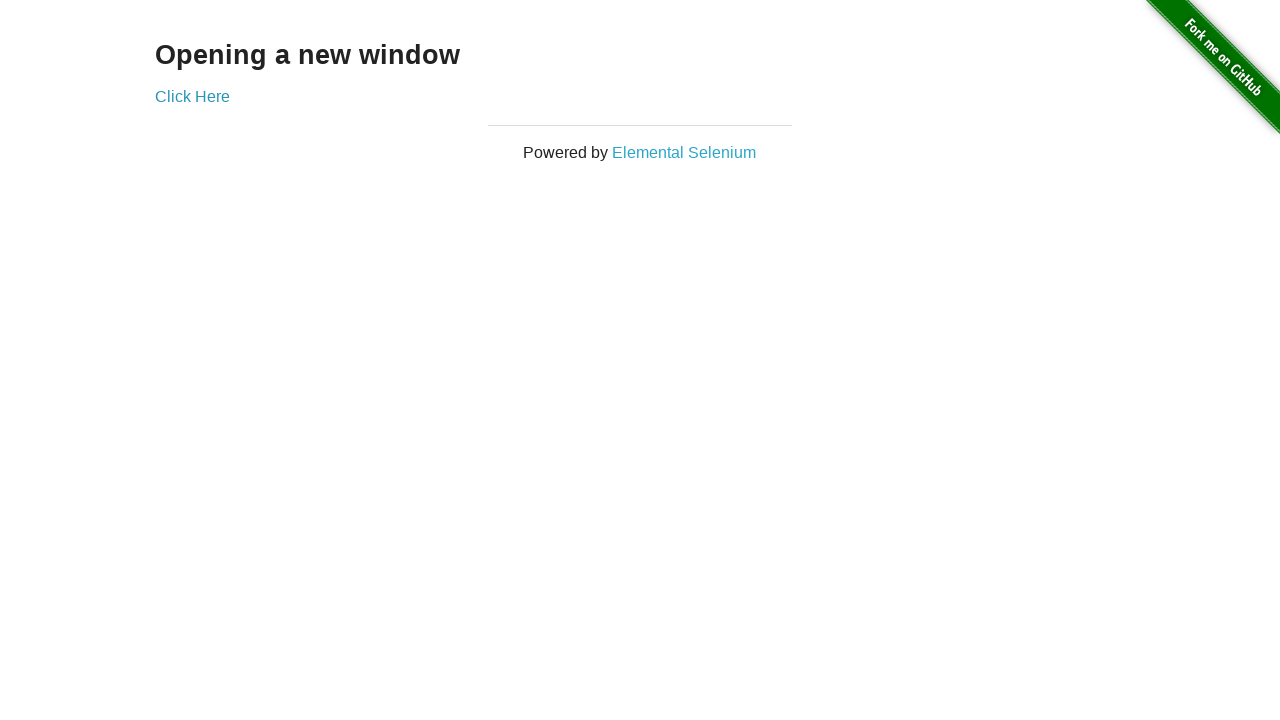